Tests a text box form by filling in name, email, current address, and permanent address fields, then submitting the form.

Starting URL: https://demoqa.com/text-box

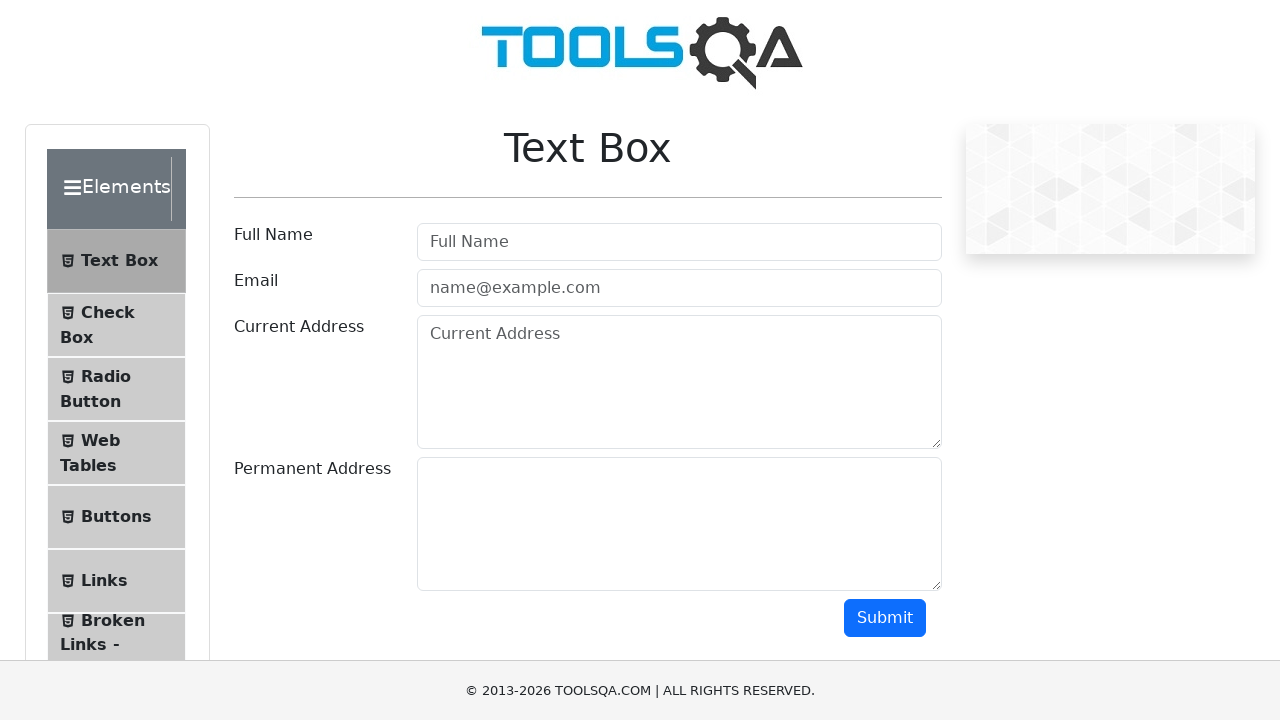

Filled in full name field with 'Manju' on input#userName
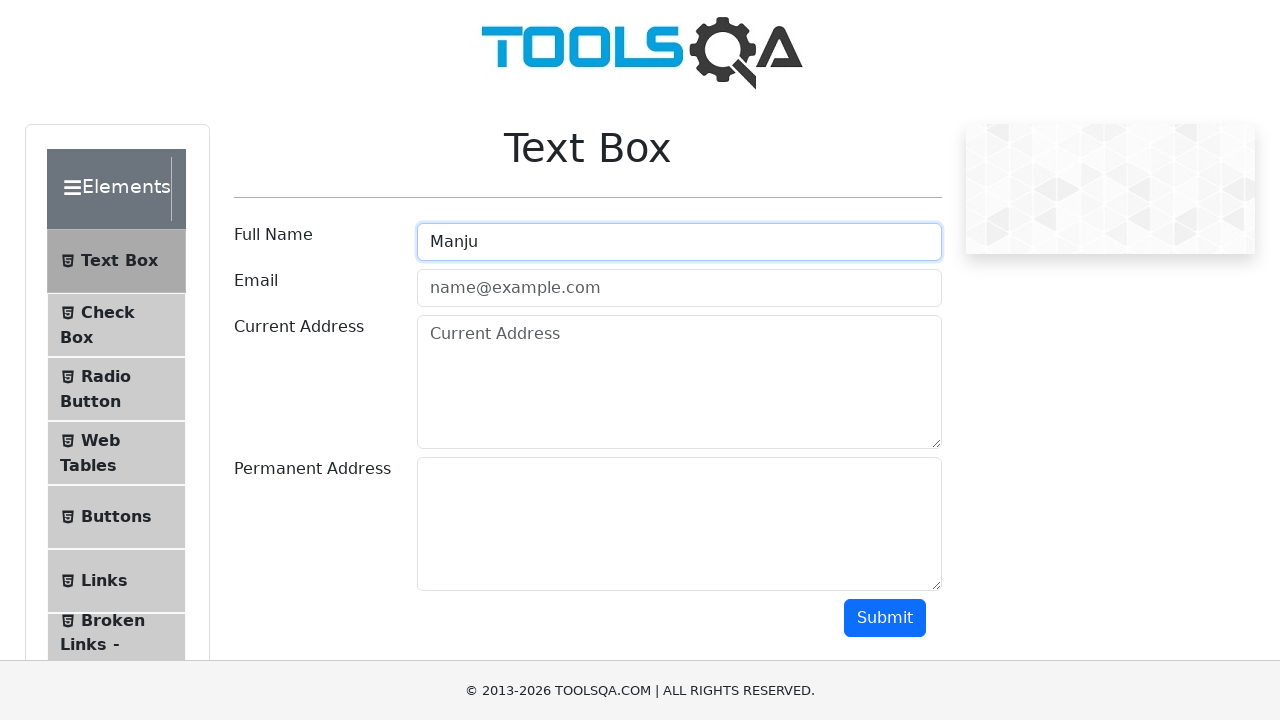

Filled in email field with 'abc@gmail.com' on input#userEmail
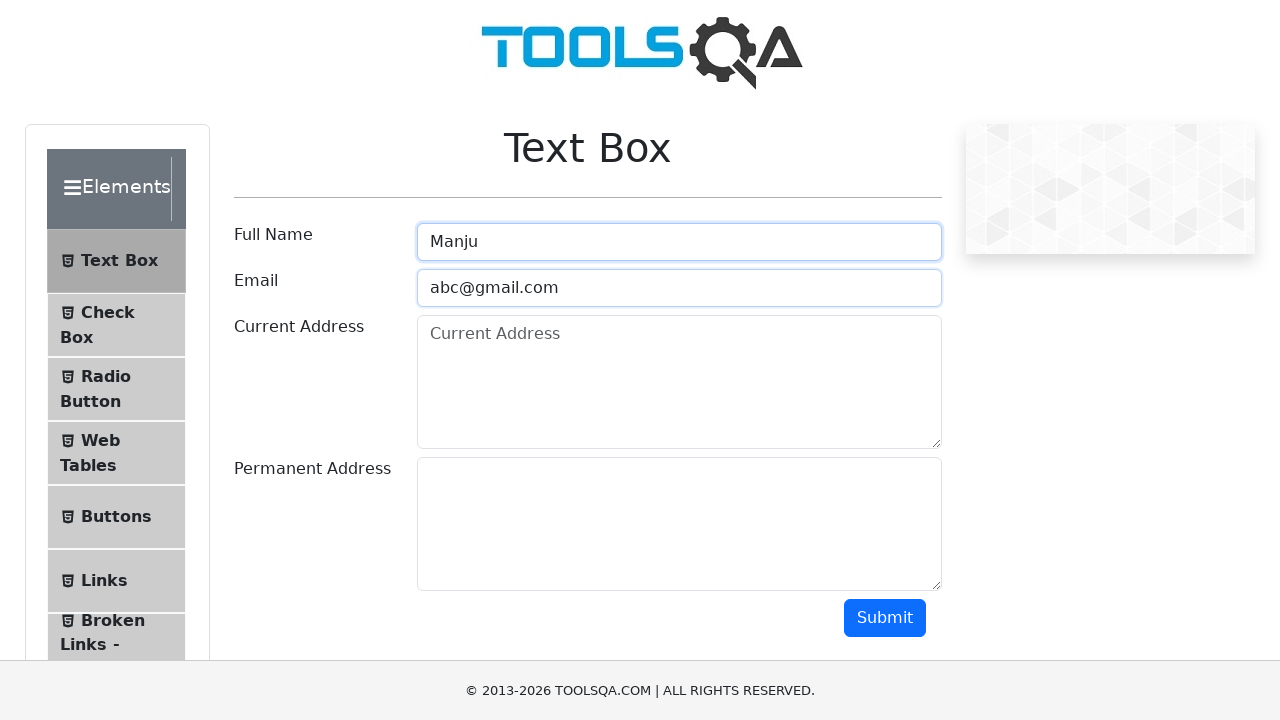

Filled in current address field with 'XXX,TVM' on textarea#currentAddress
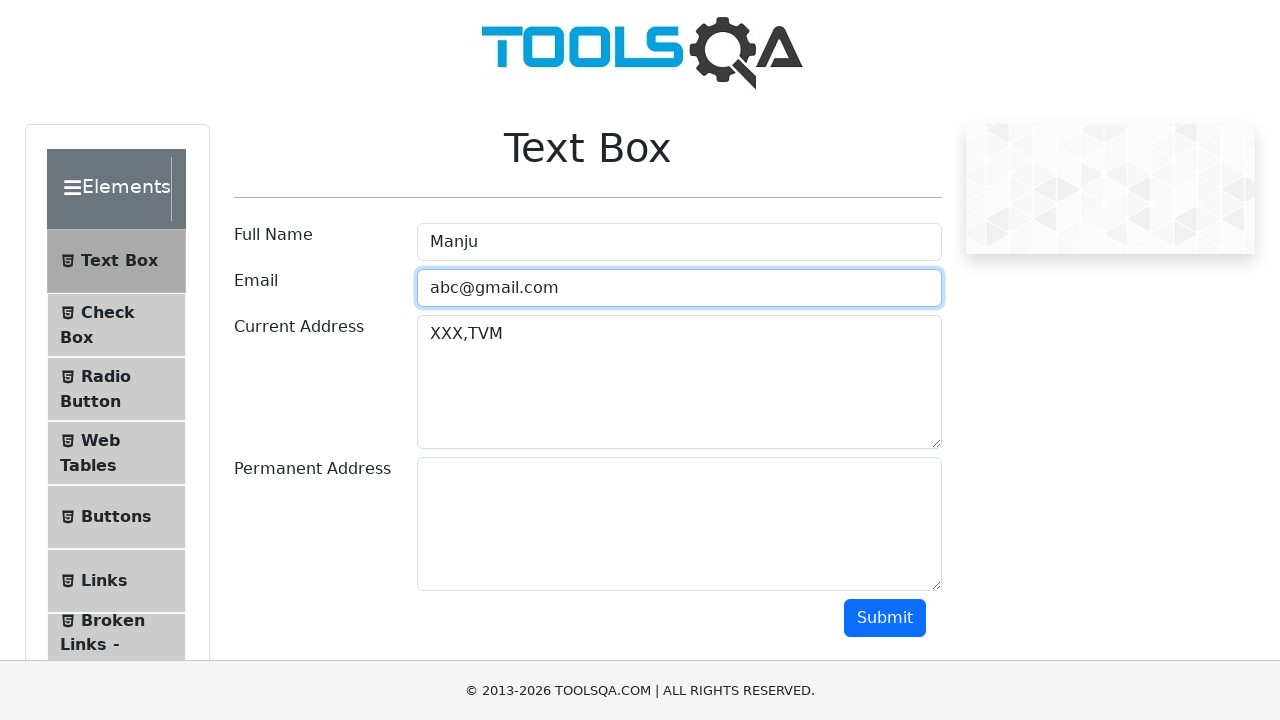

Filled in permanent address field with 'YYY,Kollam' on textarea#permanentAddress
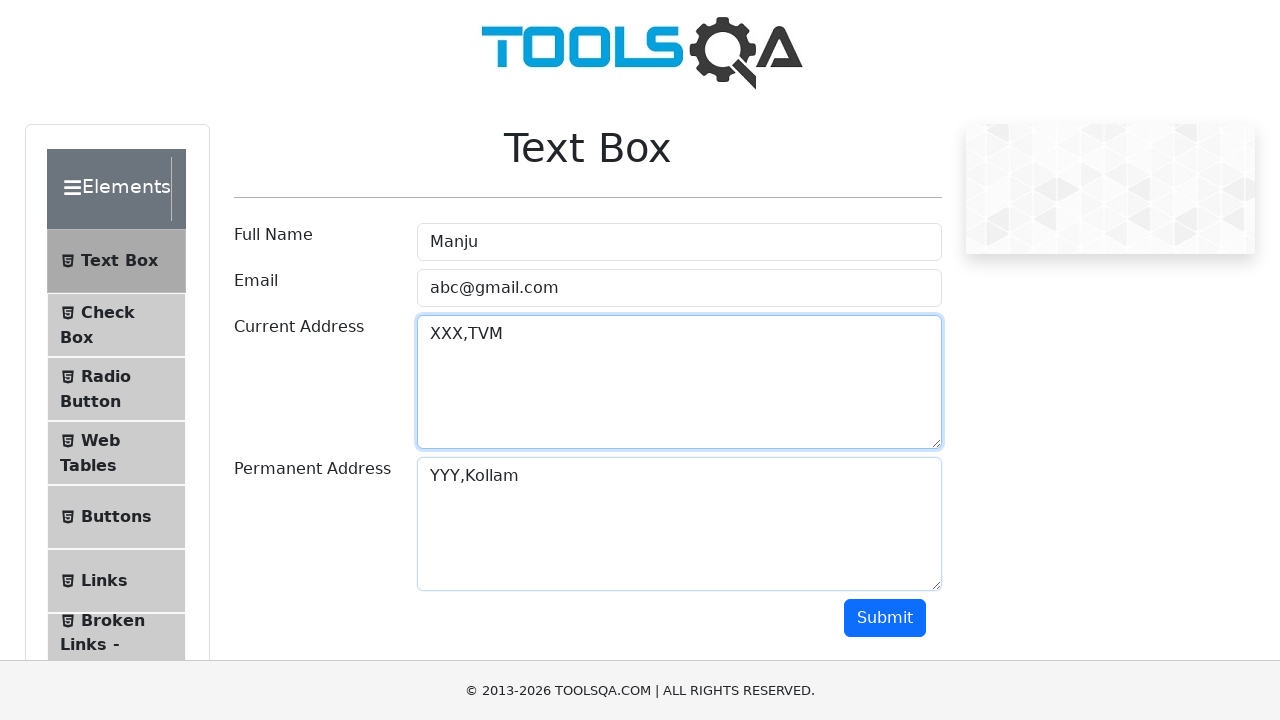

Clicked the submit button to submit the form at (885, 618) on button#submit
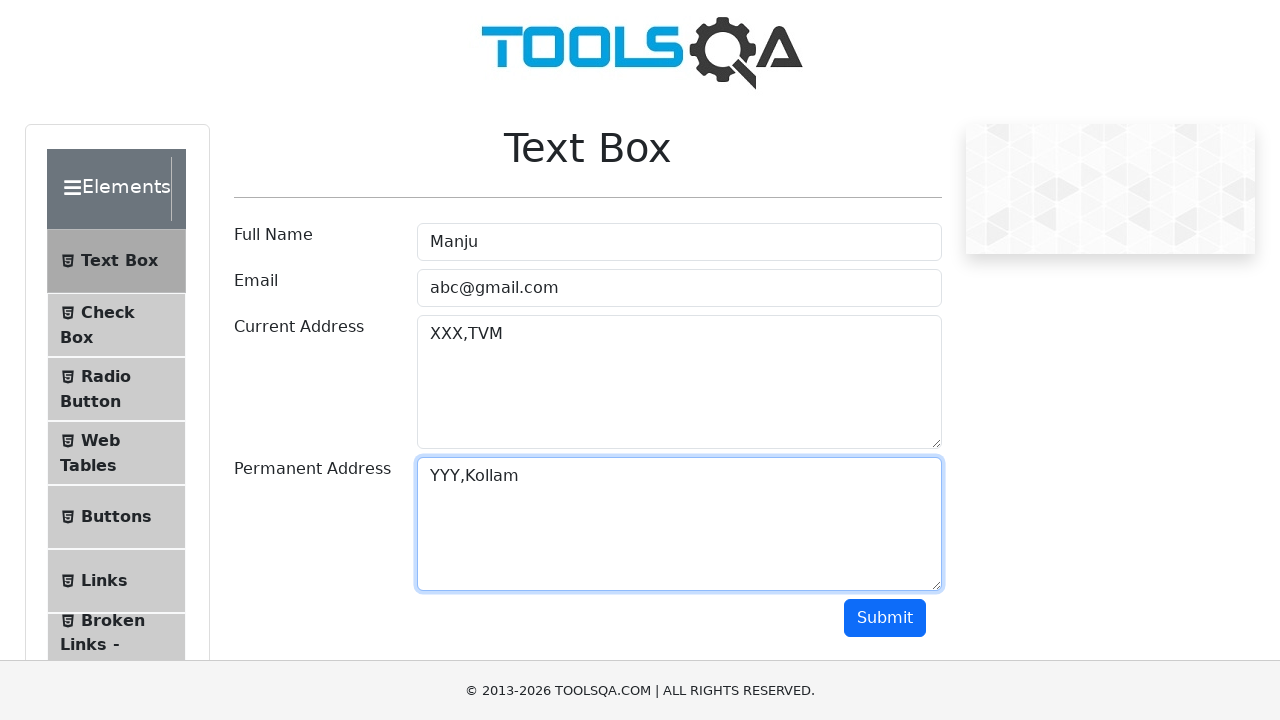

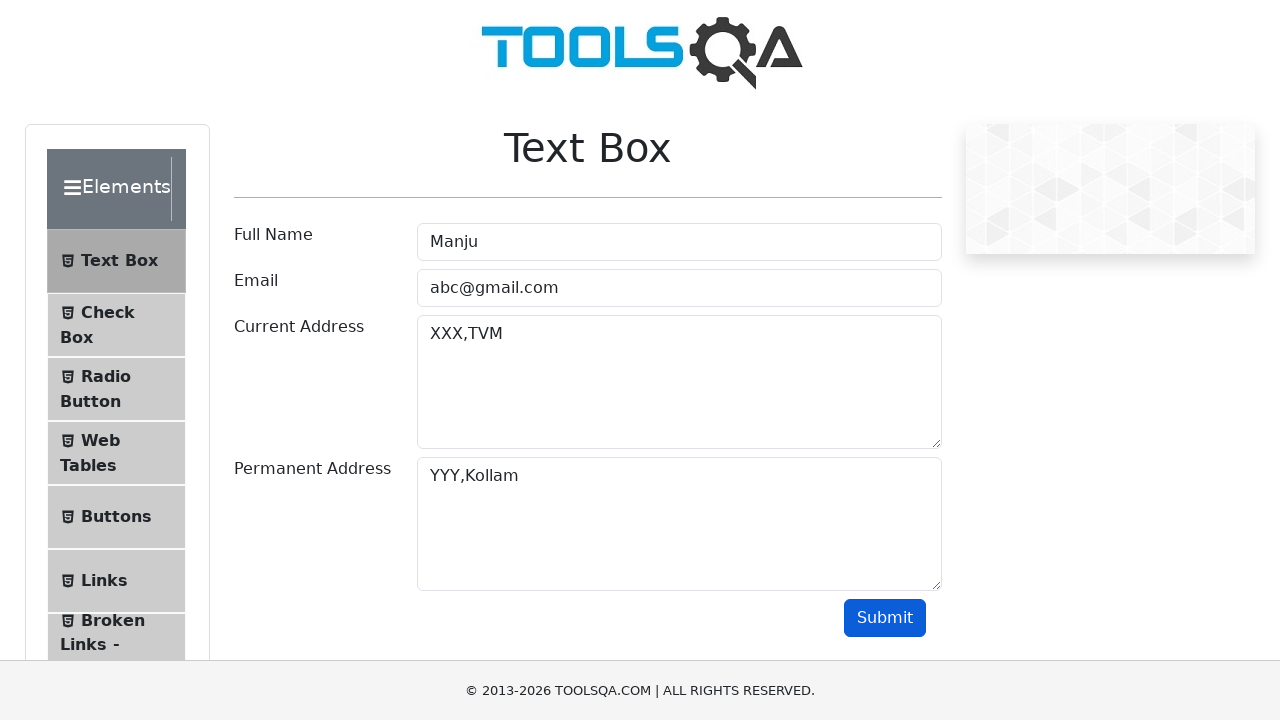